Tests the Python.org website search functionality by entering "pycon" as a search query and verifying that results are returned.

Starting URL: http://www.python.org

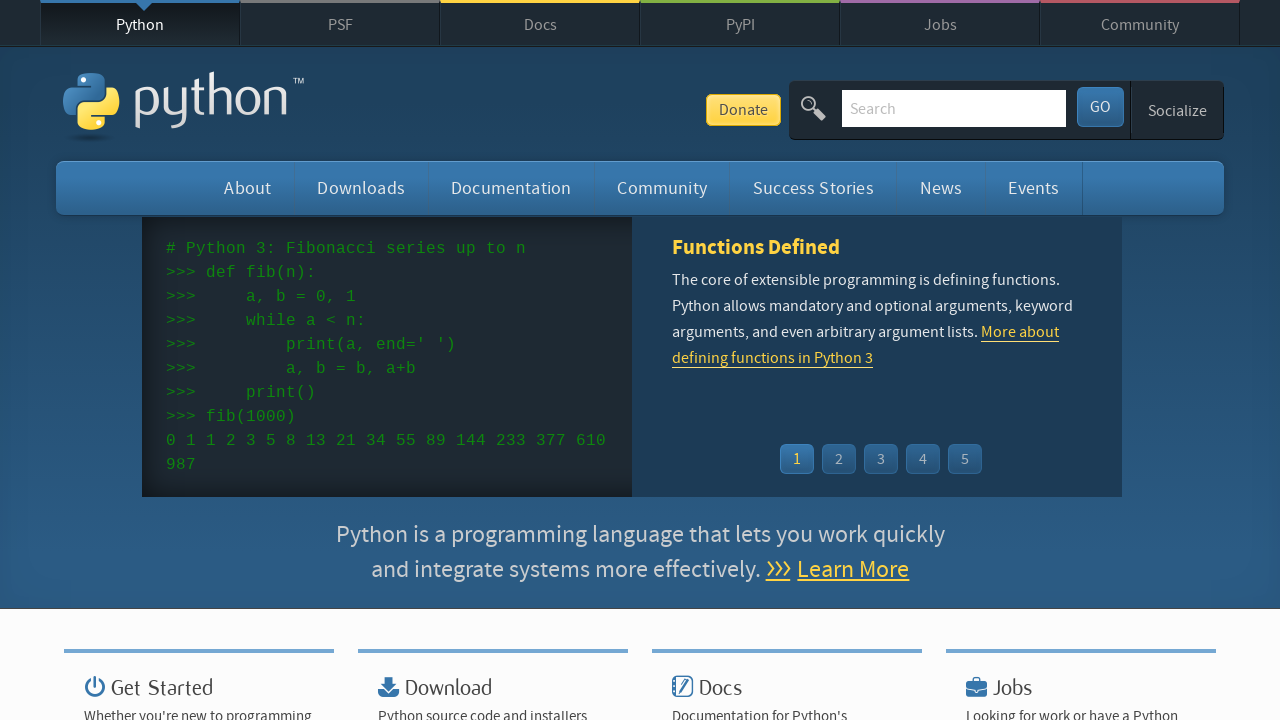

Verified 'Python' is in page title
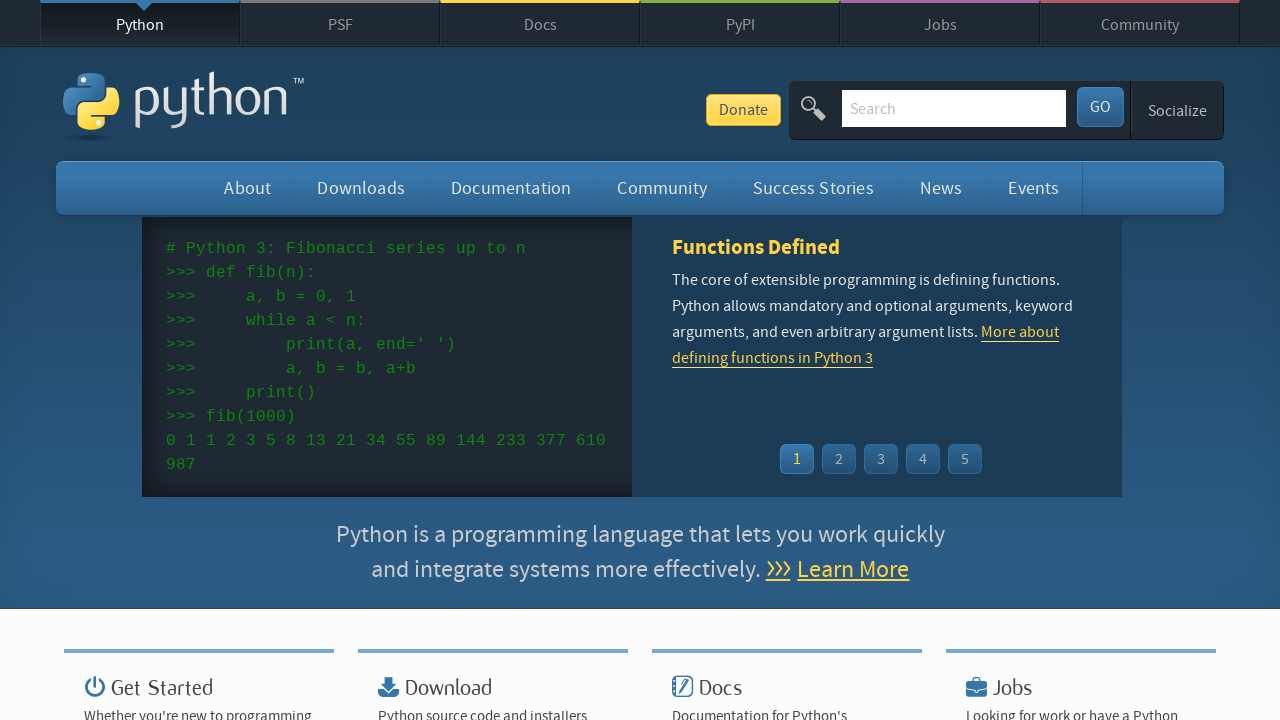

Located search box element
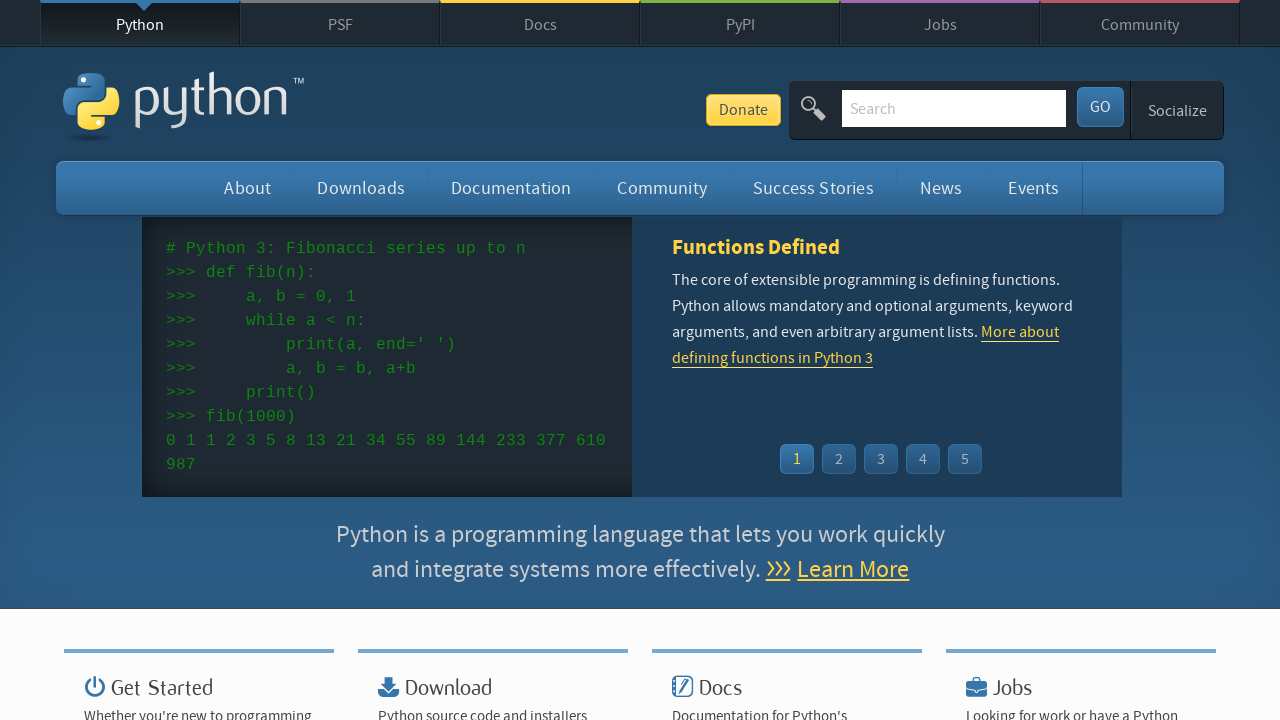

Cleared search box on input[name='q']
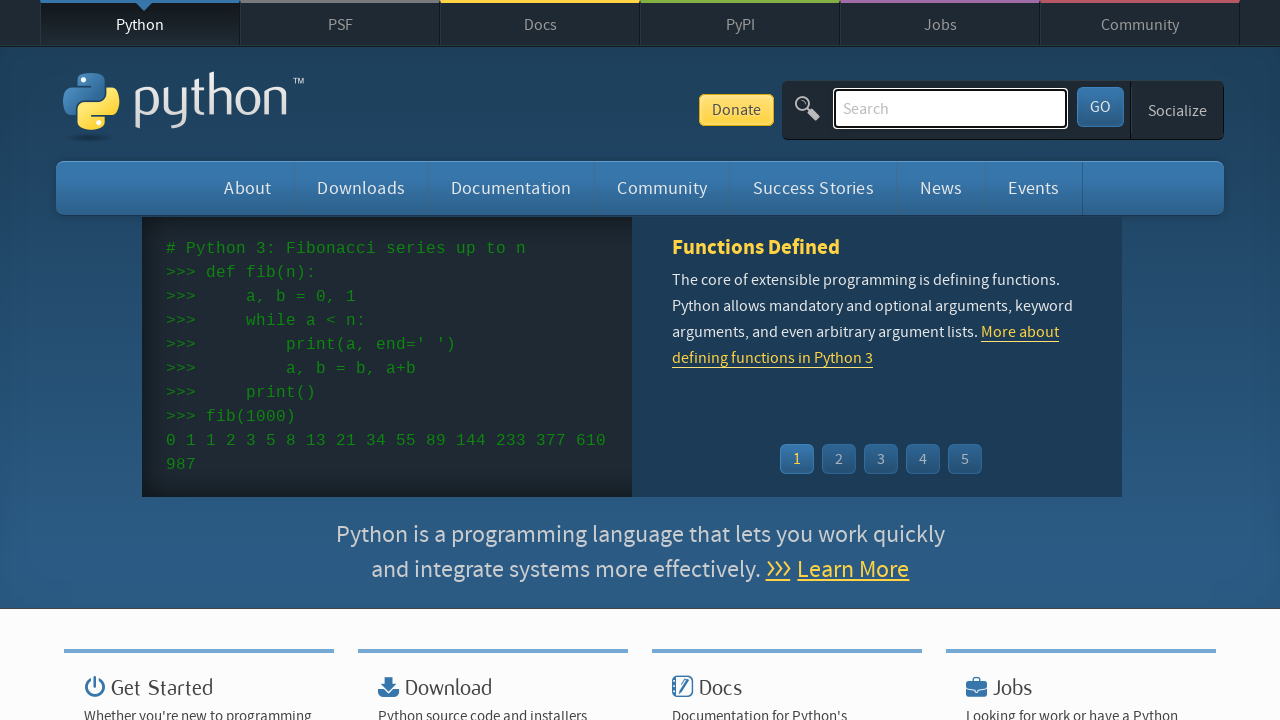

Filled search box with 'pycon' on input[name='q']
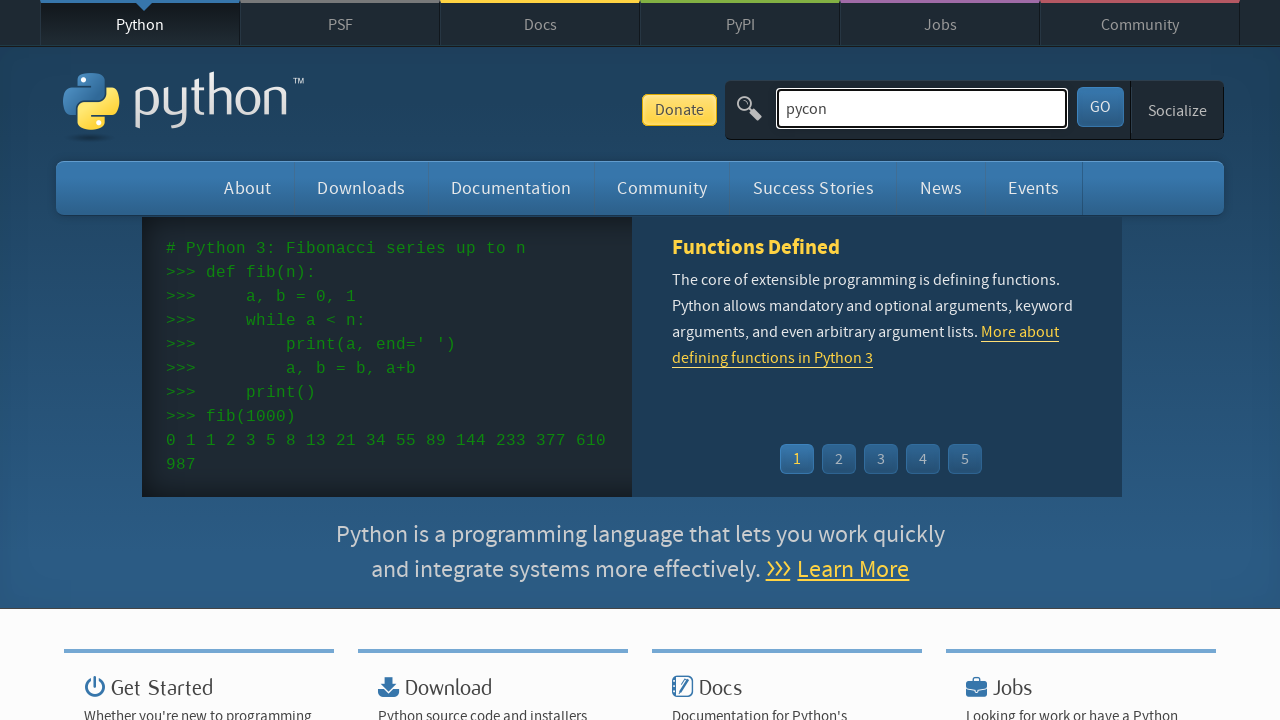

Pressed Enter to submit search query on input[name='q']
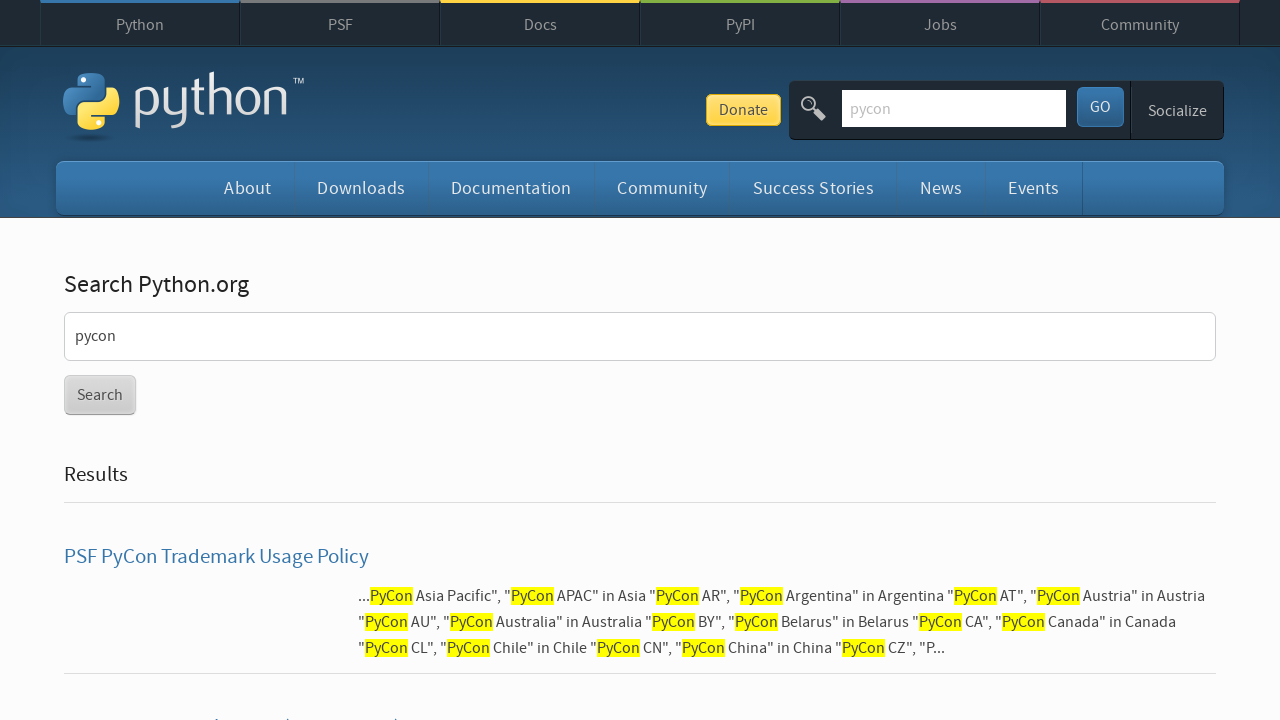

Waited for page to load (domcontentloaded)
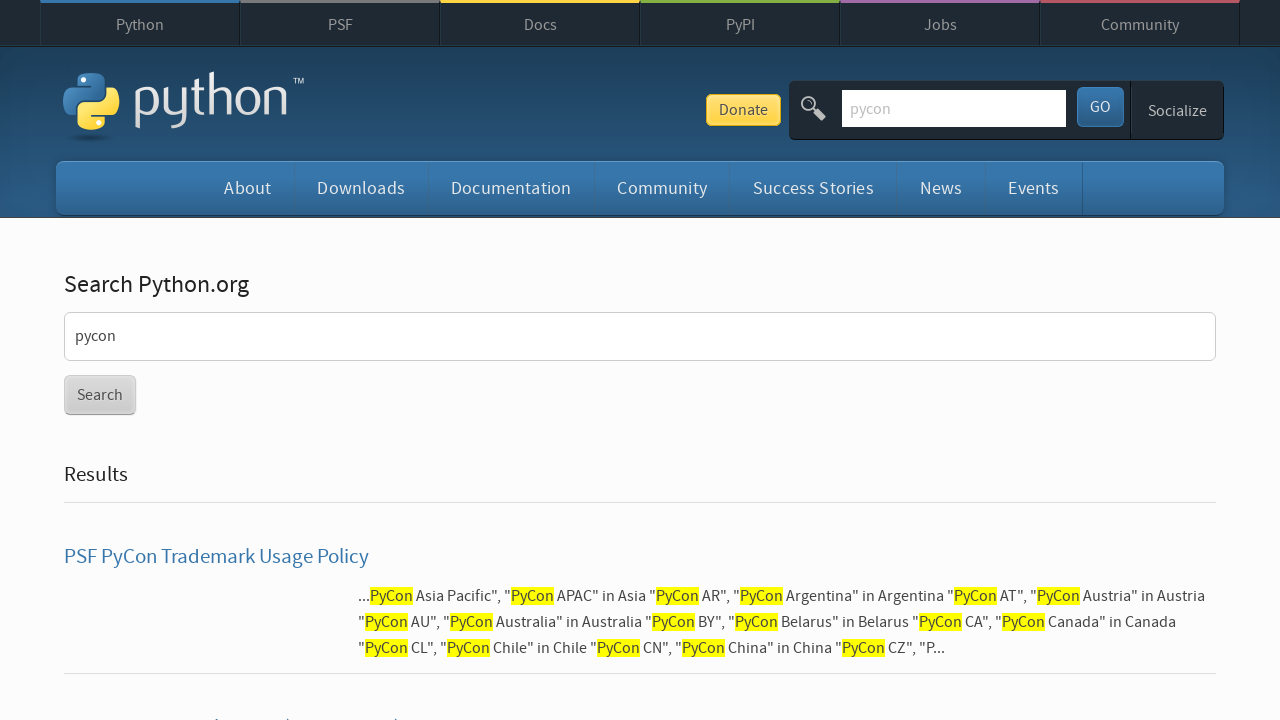

Verified search results were returned (no 'No results found' message)
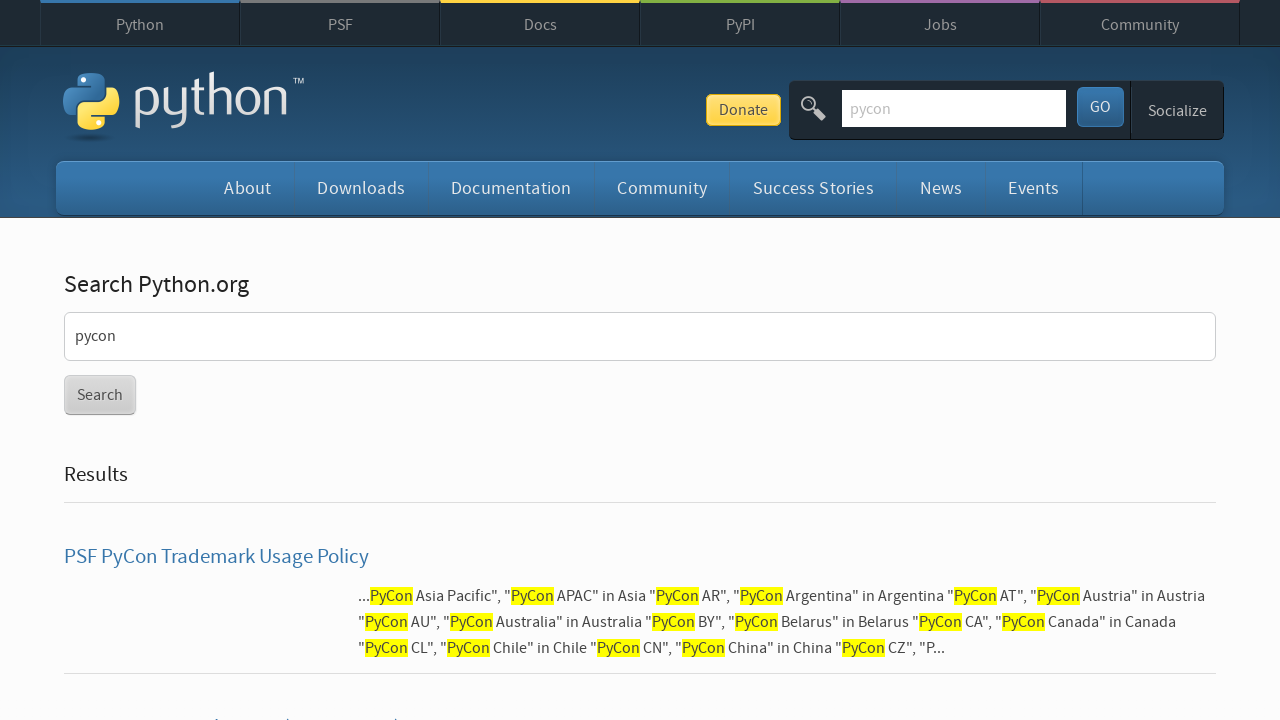

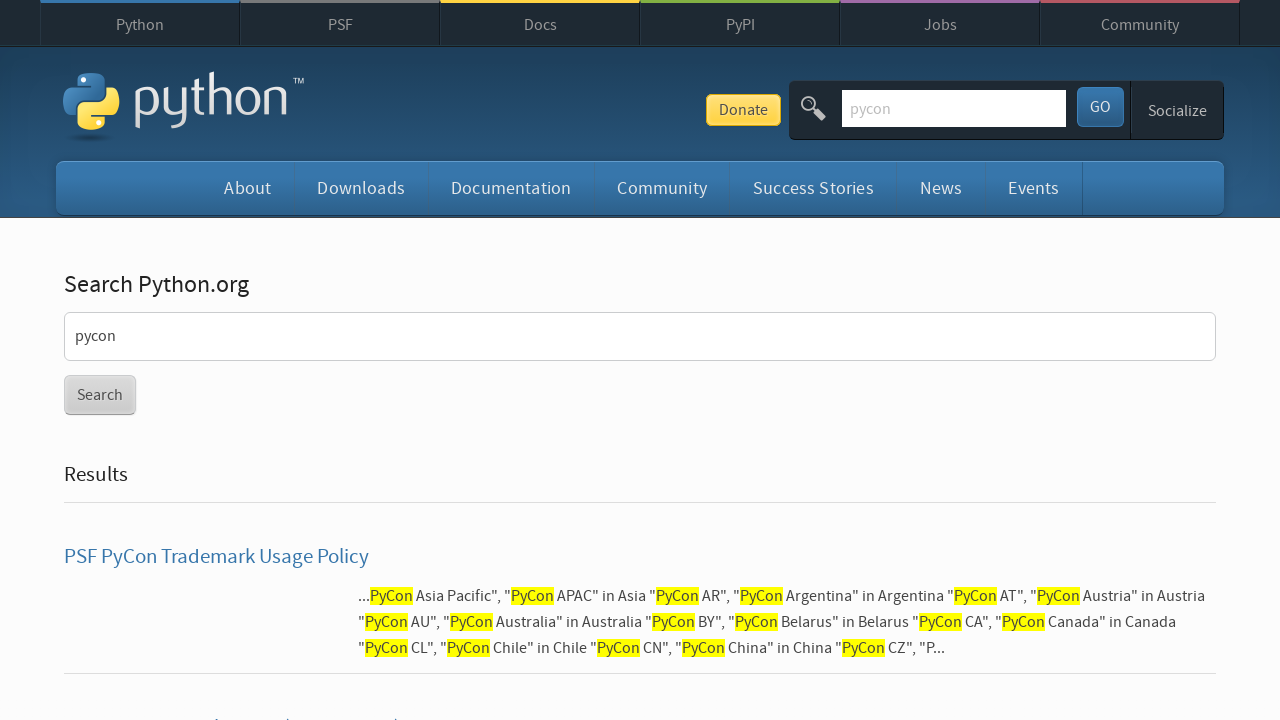